Tests nested frames functionality by navigating through multiple nested frames (top-left, top-middle, top-right, and bottom) and verifying the content in each frame.

Starting URL: https://the-internet.herokuapp.com/frames

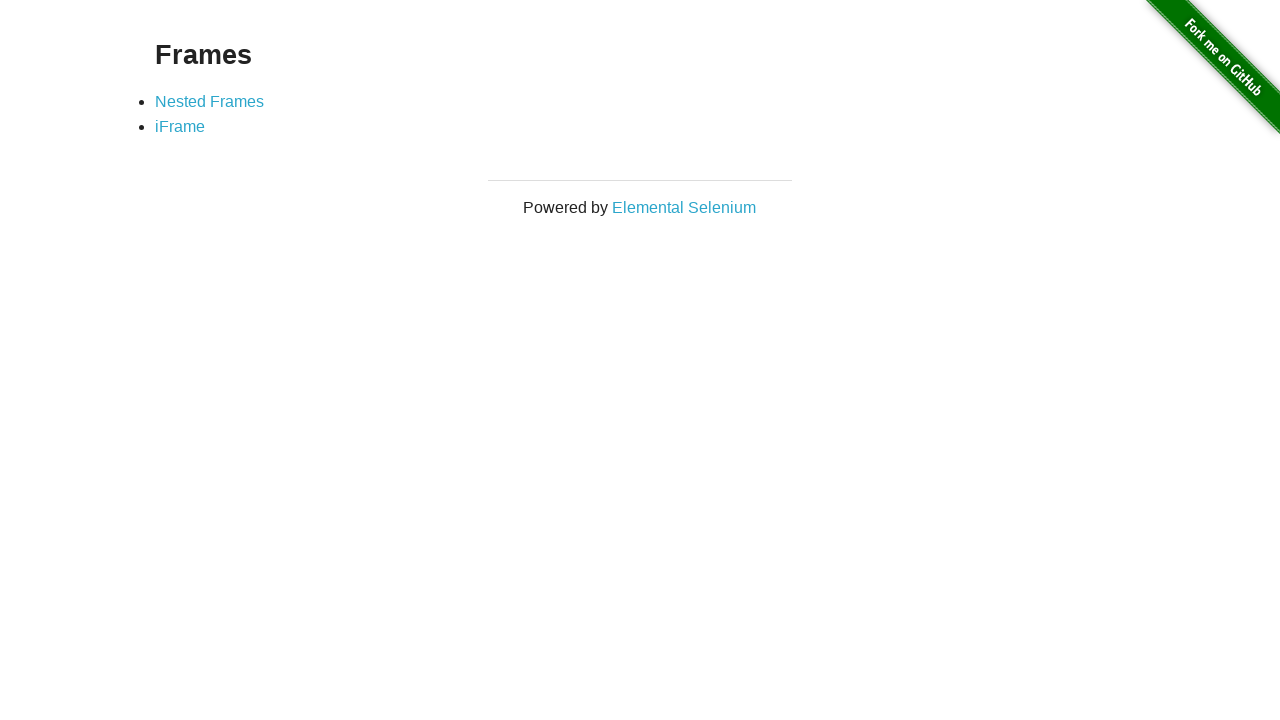

Clicked on 'Nested Frames' link at (210, 101) on a:text('Nested Frames')
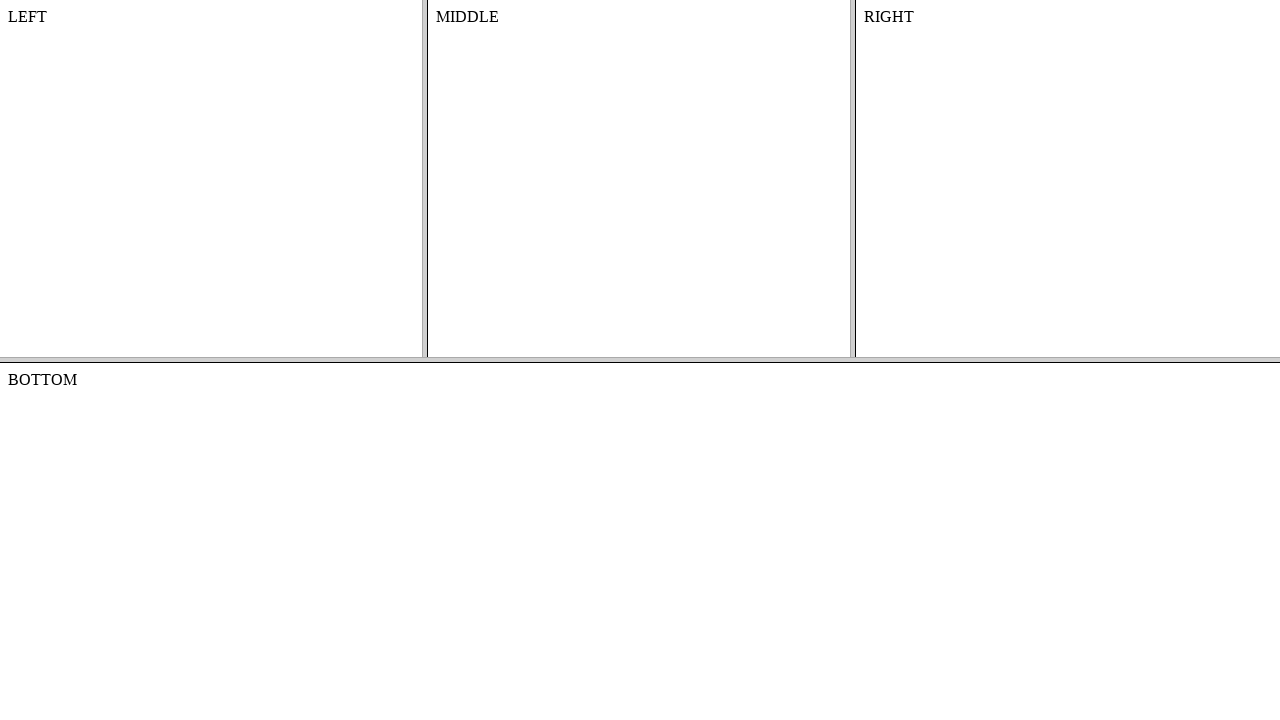

Located top frame
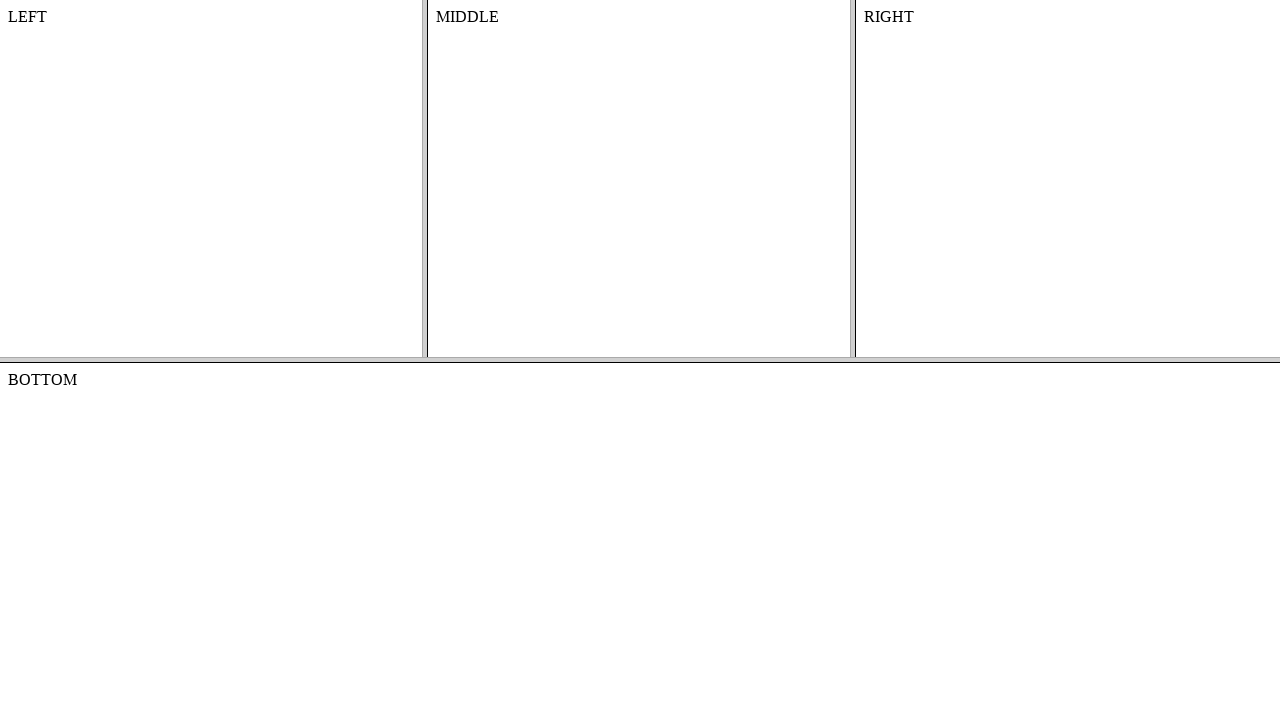

Located left frame within top frame
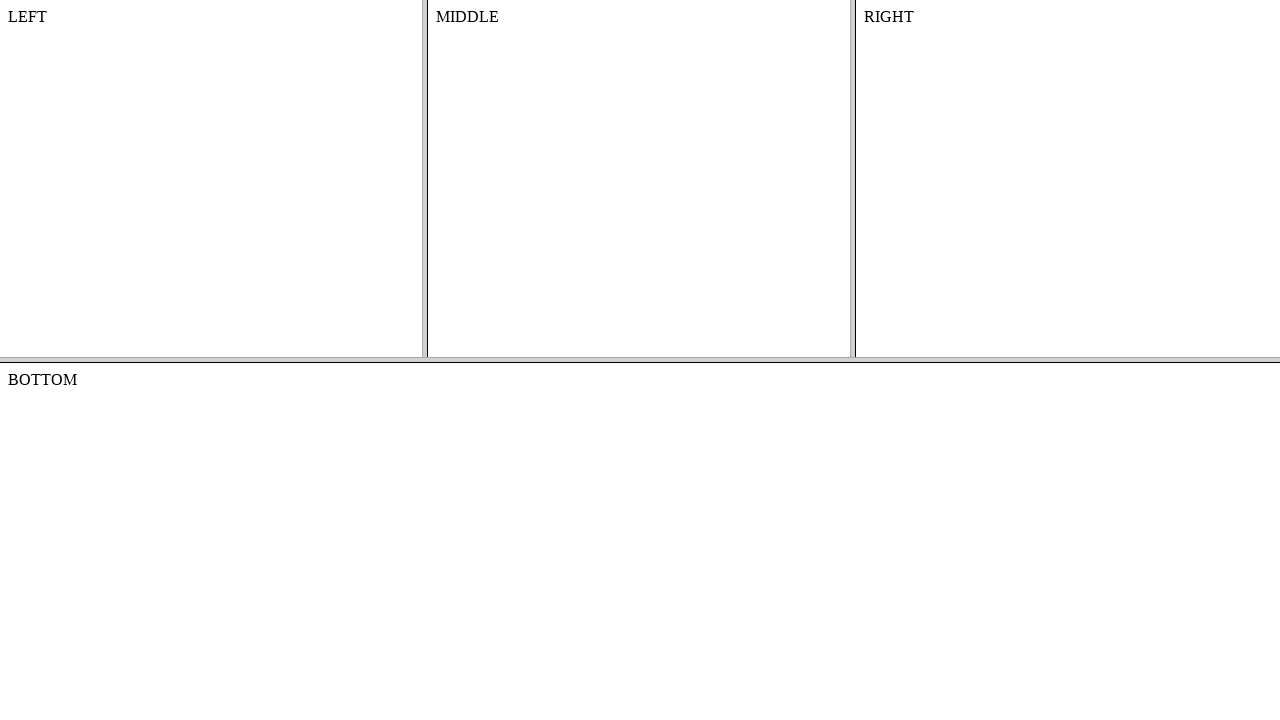

Retrieved text content from left frame
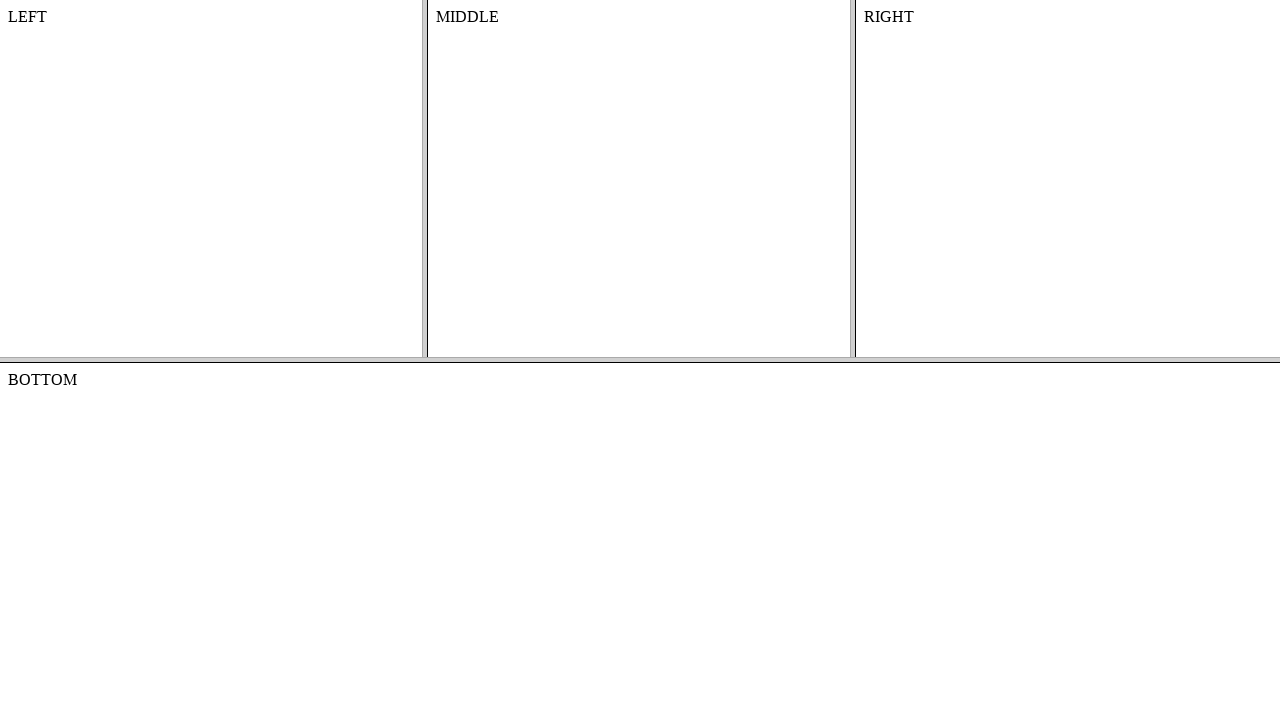

Verified left frame contains 'LEFT'
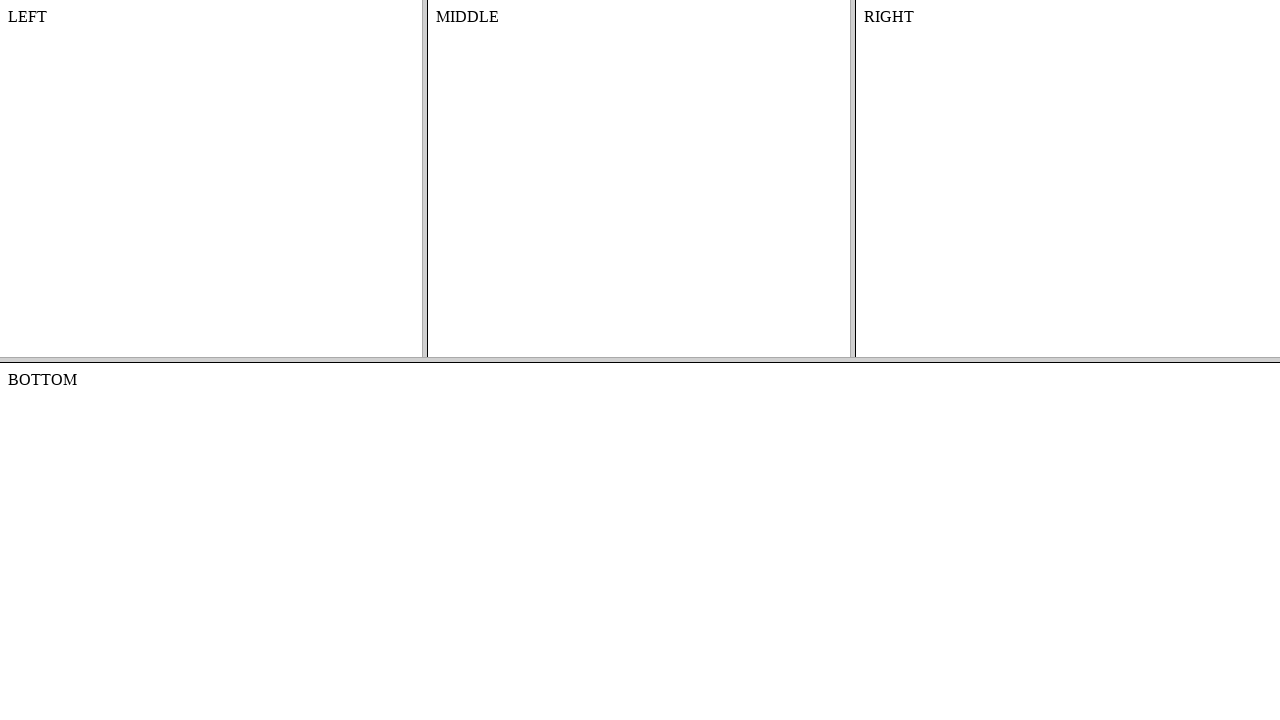

Located middle frame within top frame
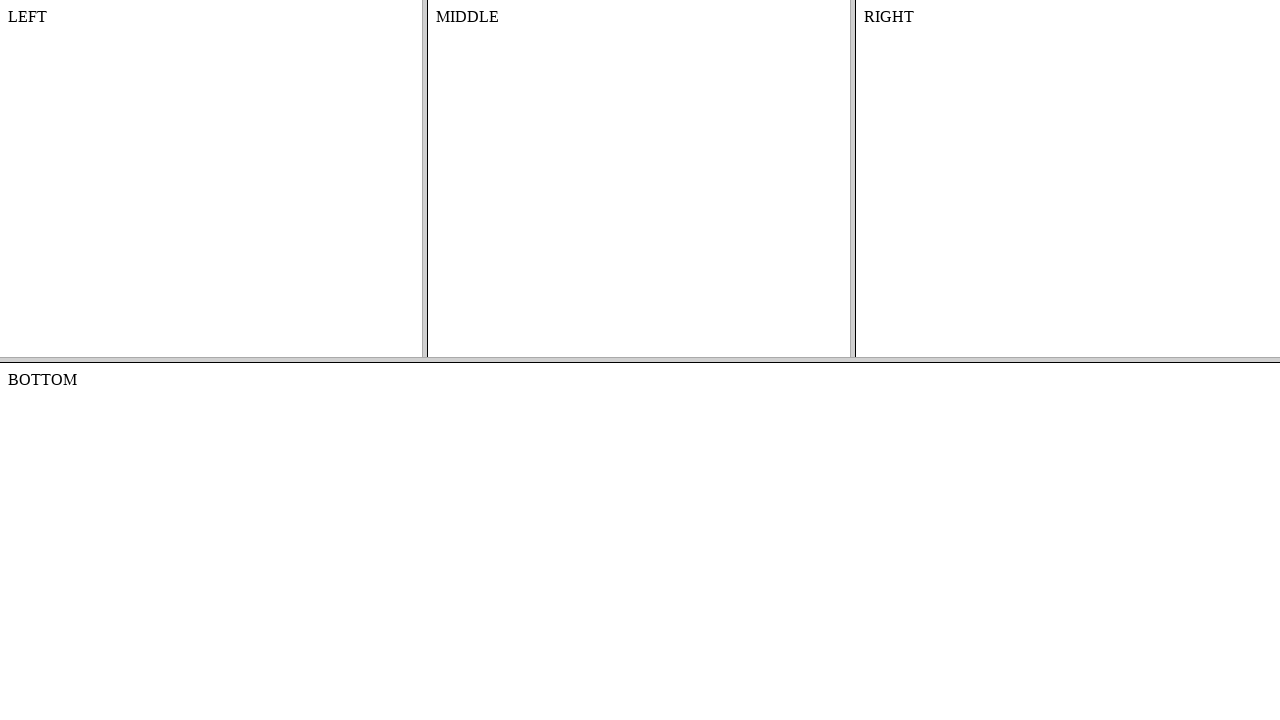

Retrieved text content from middle frame
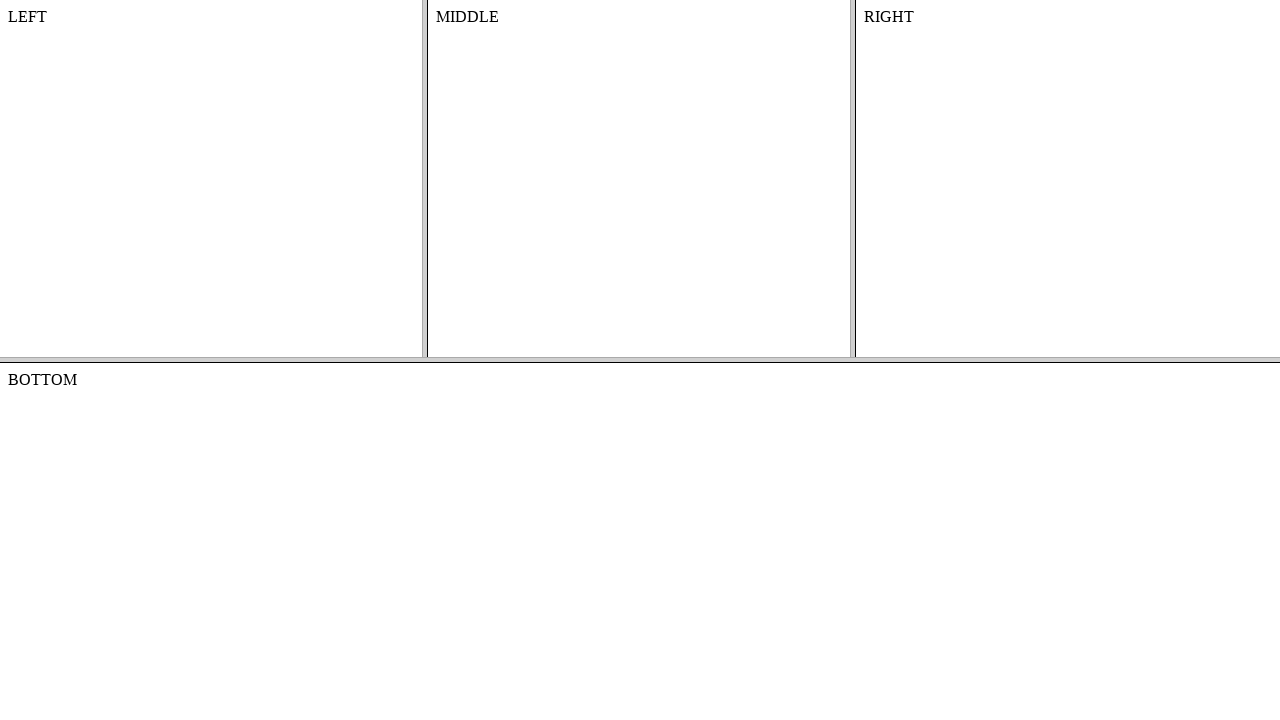

Verified middle frame contains 'MIDDLE'
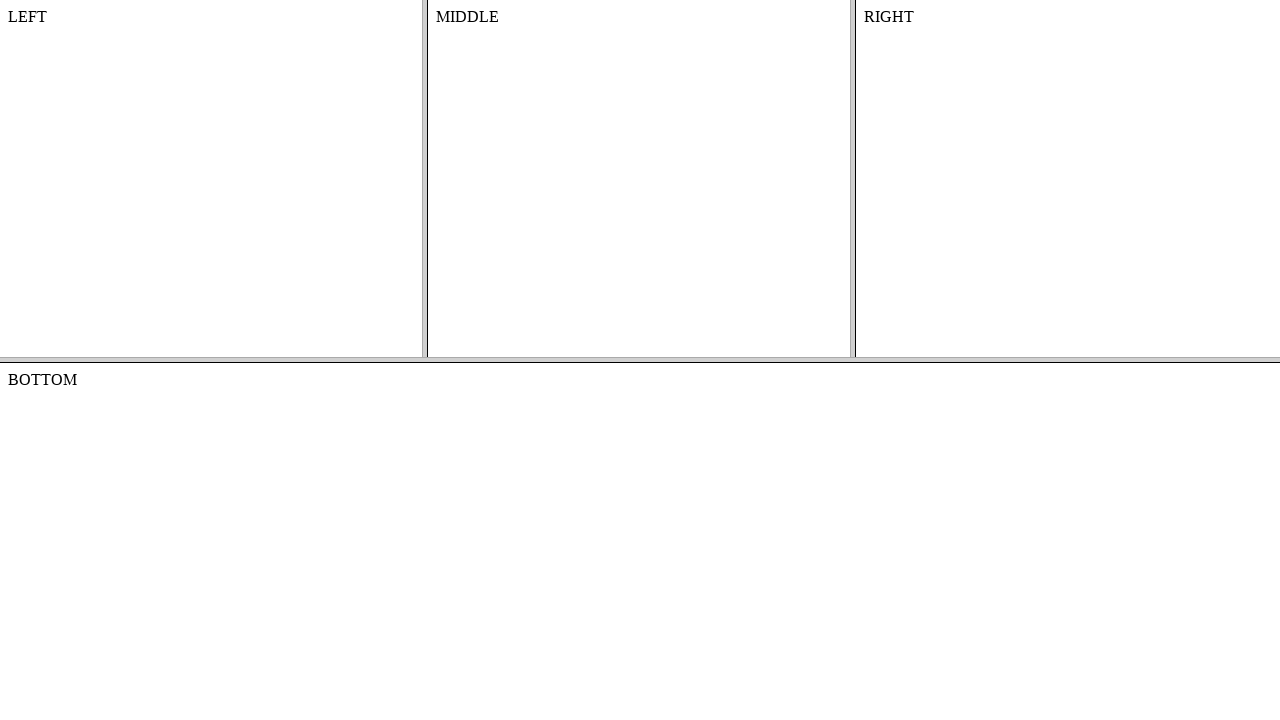

Located right frame within top frame
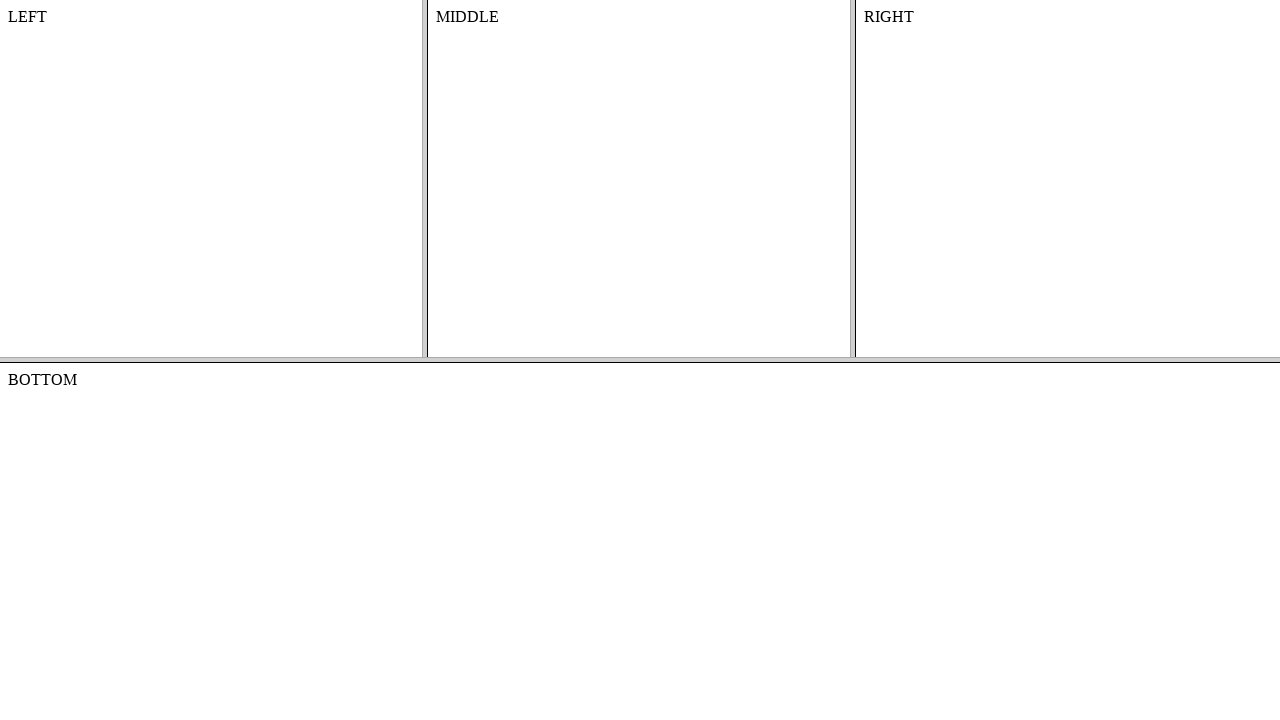

Retrieved text content from right frame
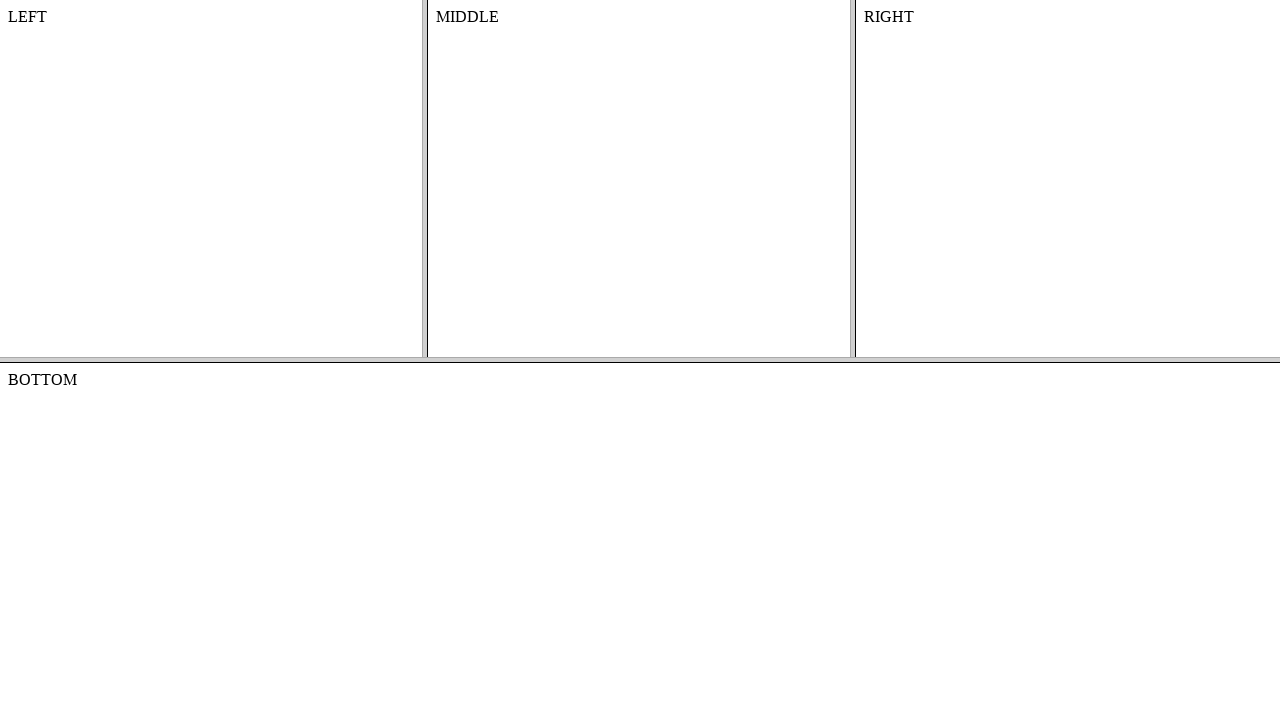

Verified right frame contains 'RIGHT'
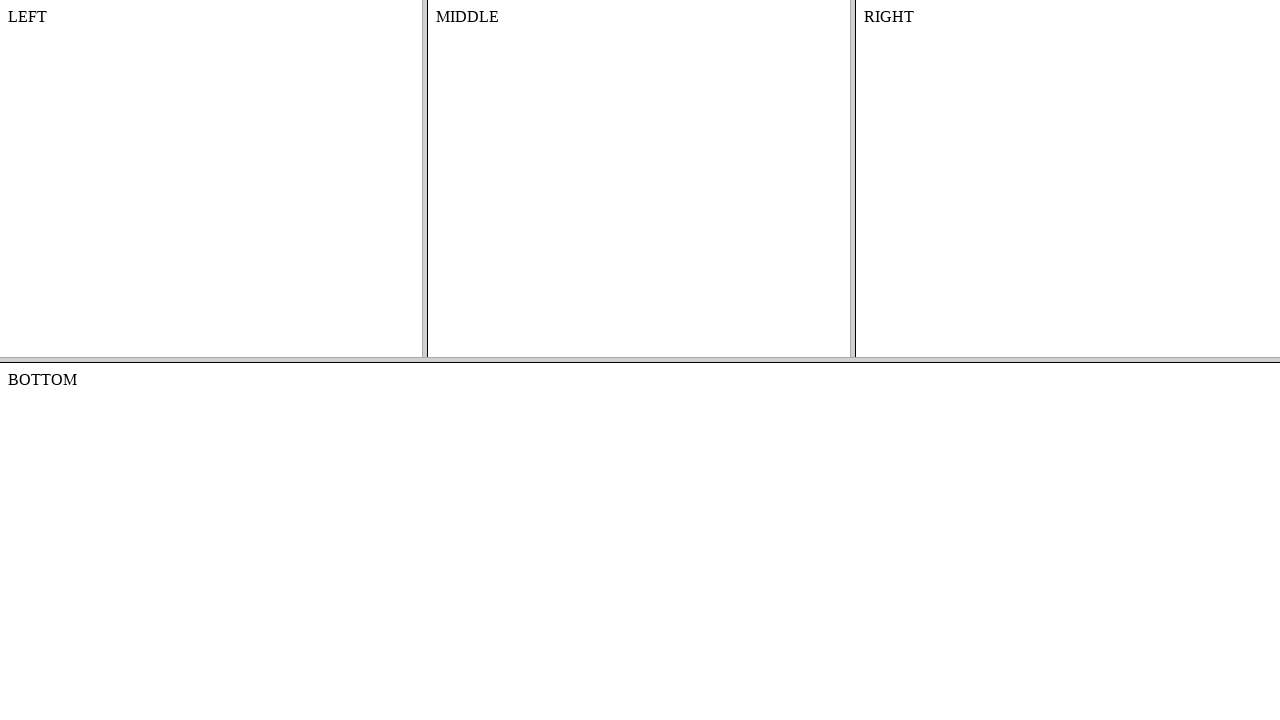

Located bottom frame
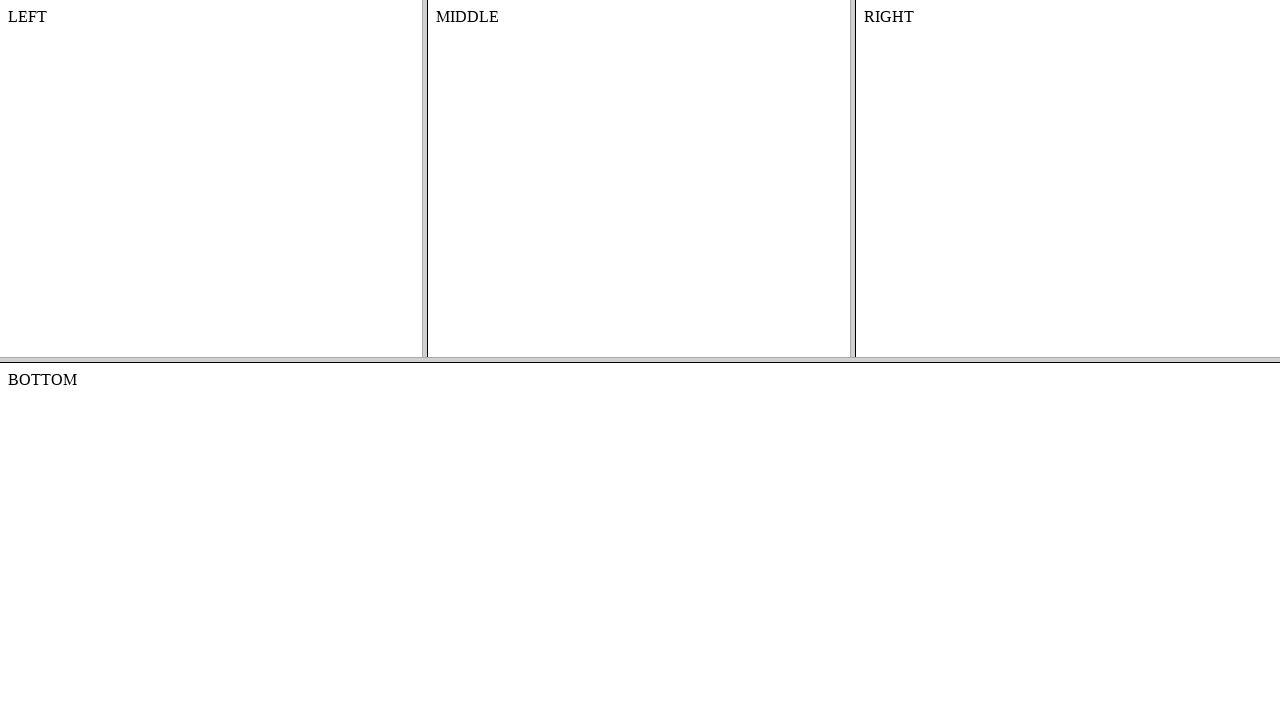

Retrieved text content from bottom frame
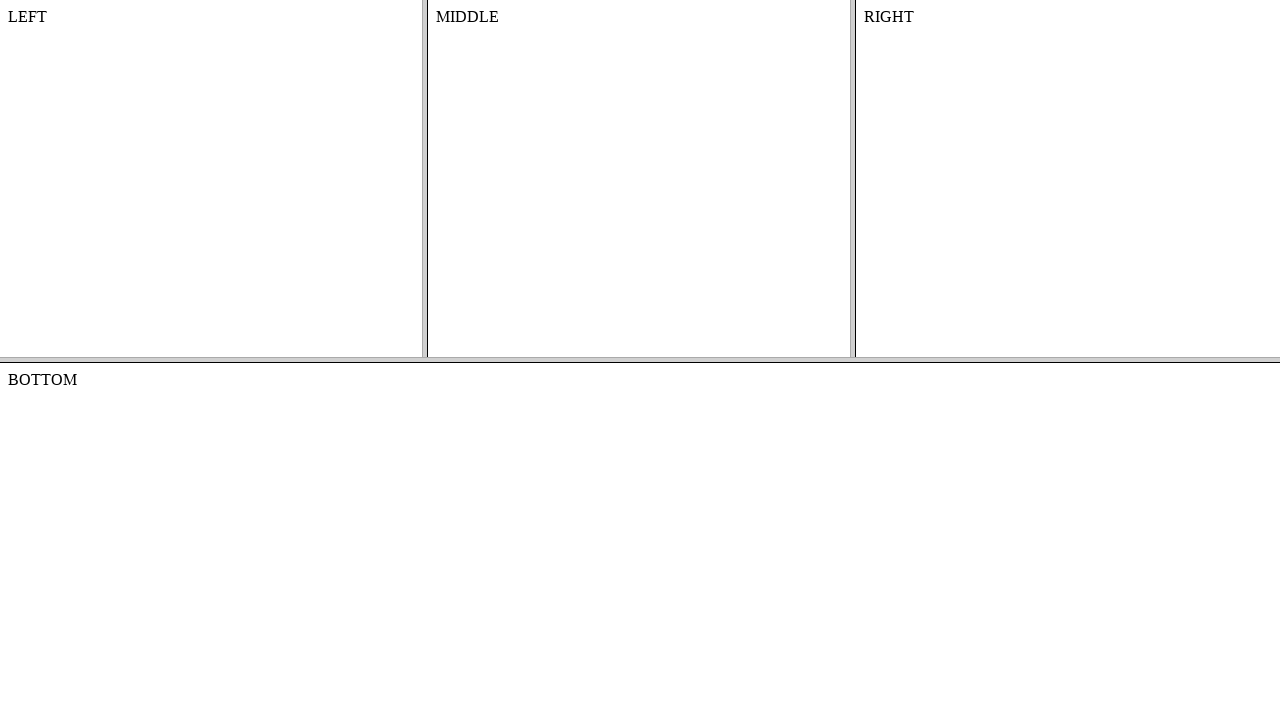

Verified bottom frame contains 'BOTTOM'
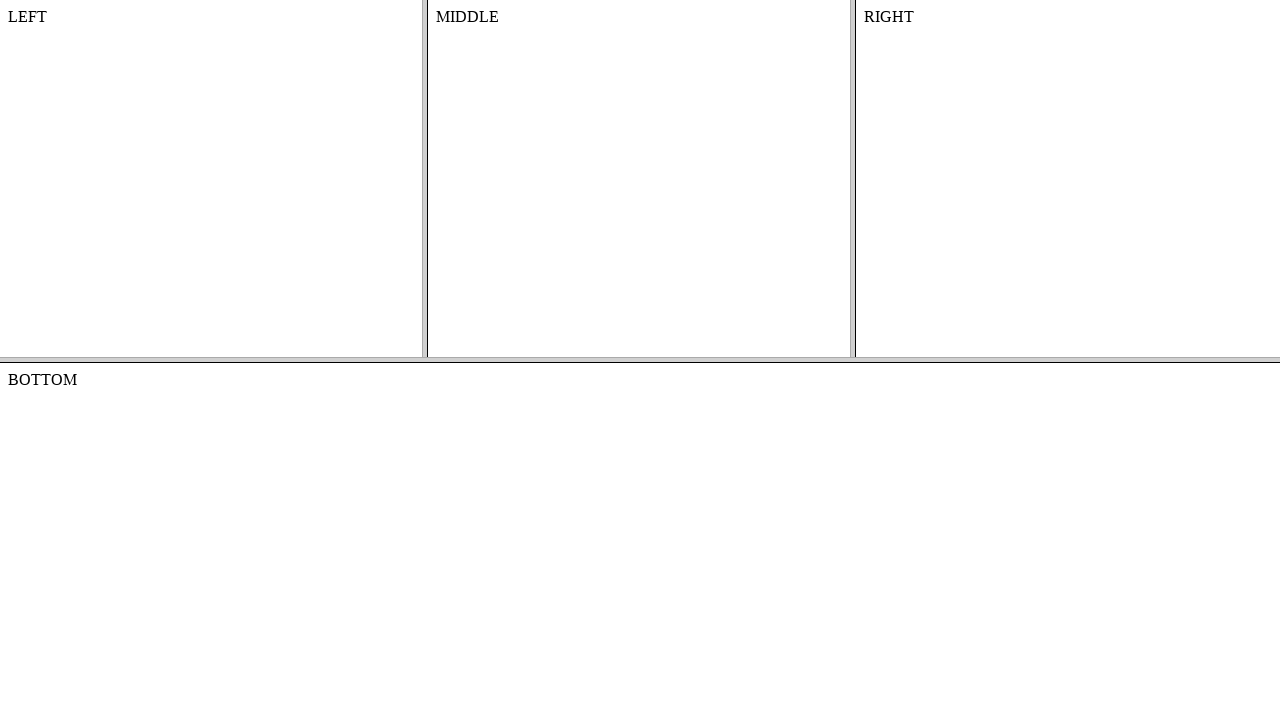

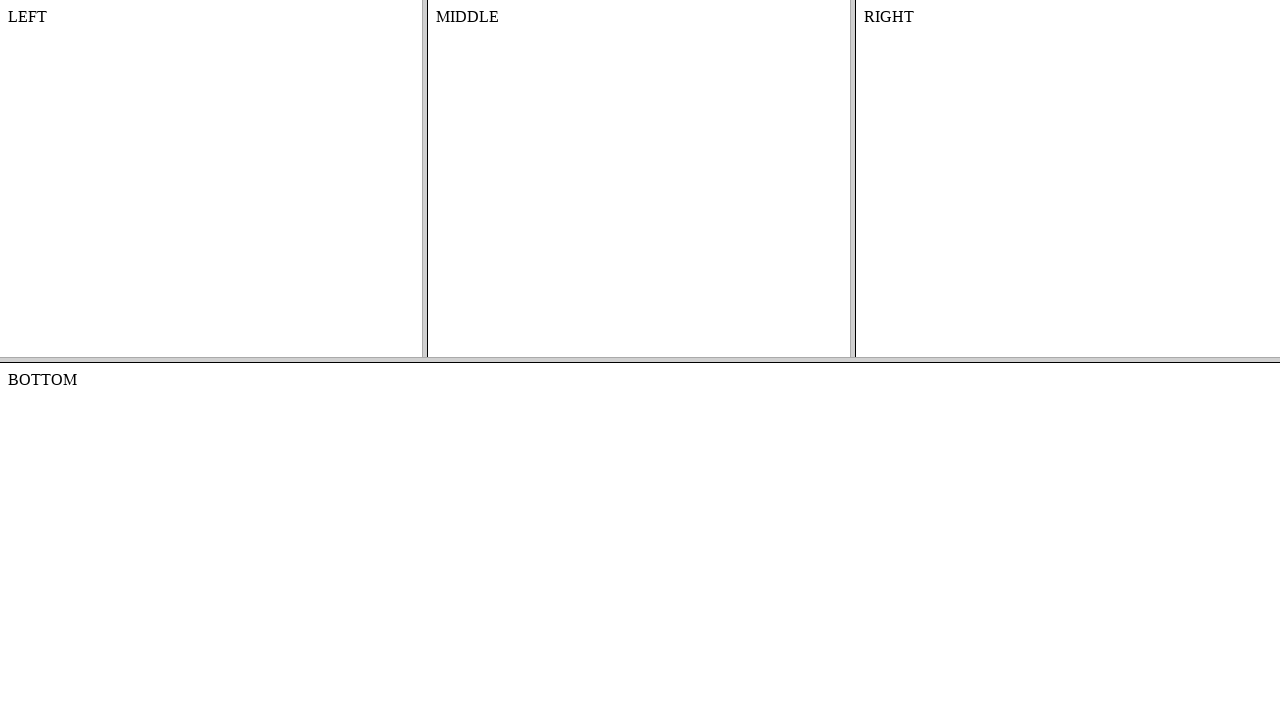